Tests form interaction on a training ground page by filling an input field with text and clicking a button that triggers a modal

Starting URL: https://techstepacademy.com/training-ground

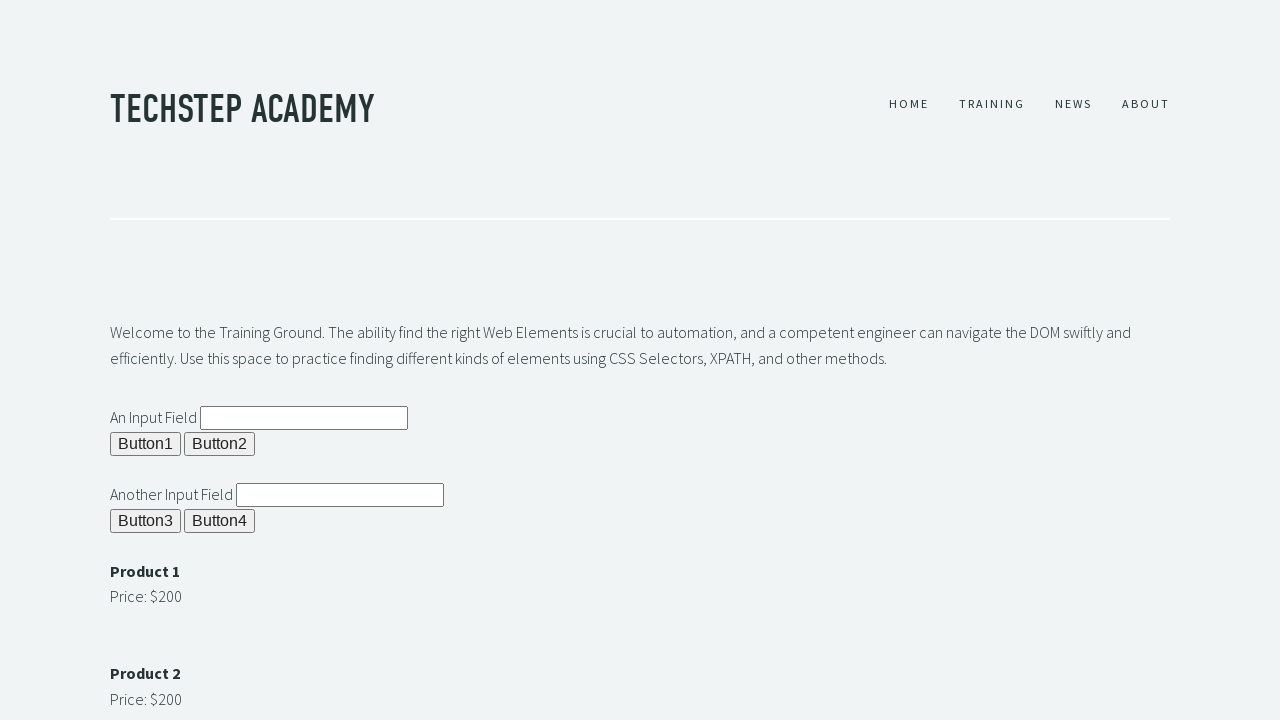

Filled input field with 'My first automation' on input#ipt1
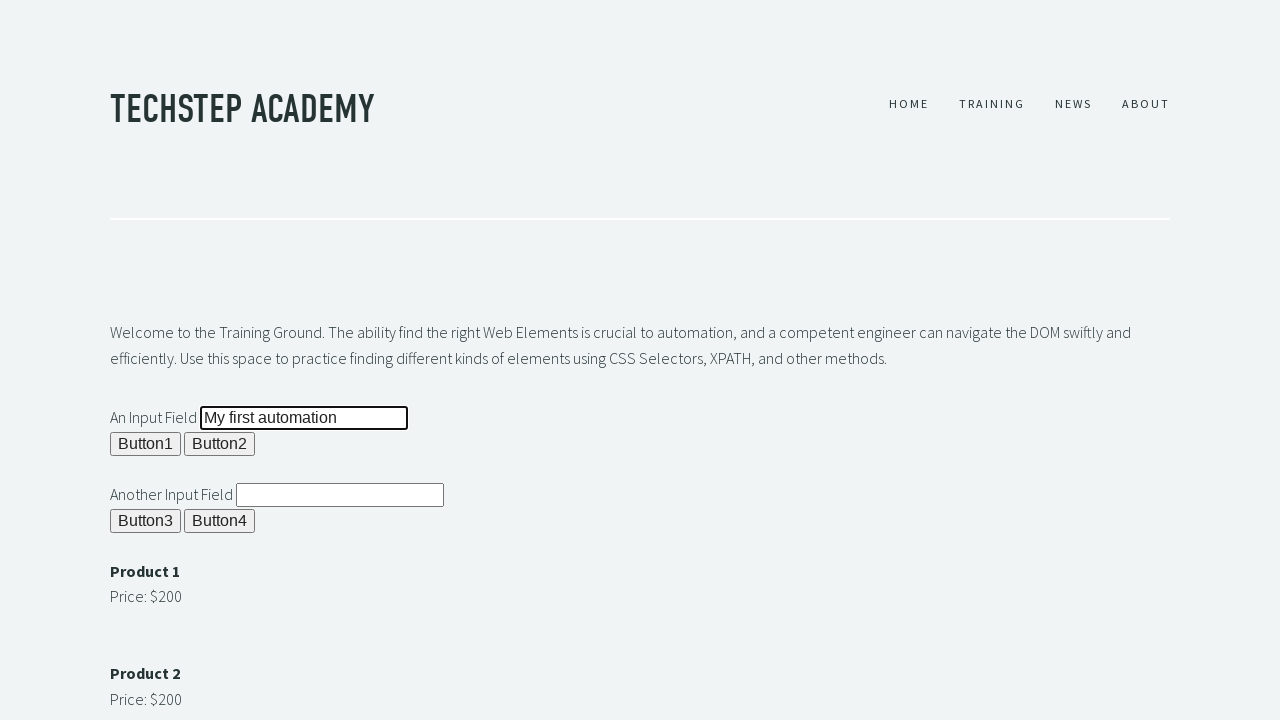

Clicked button to trigger modal at (146, 444) on button[name='butn1']
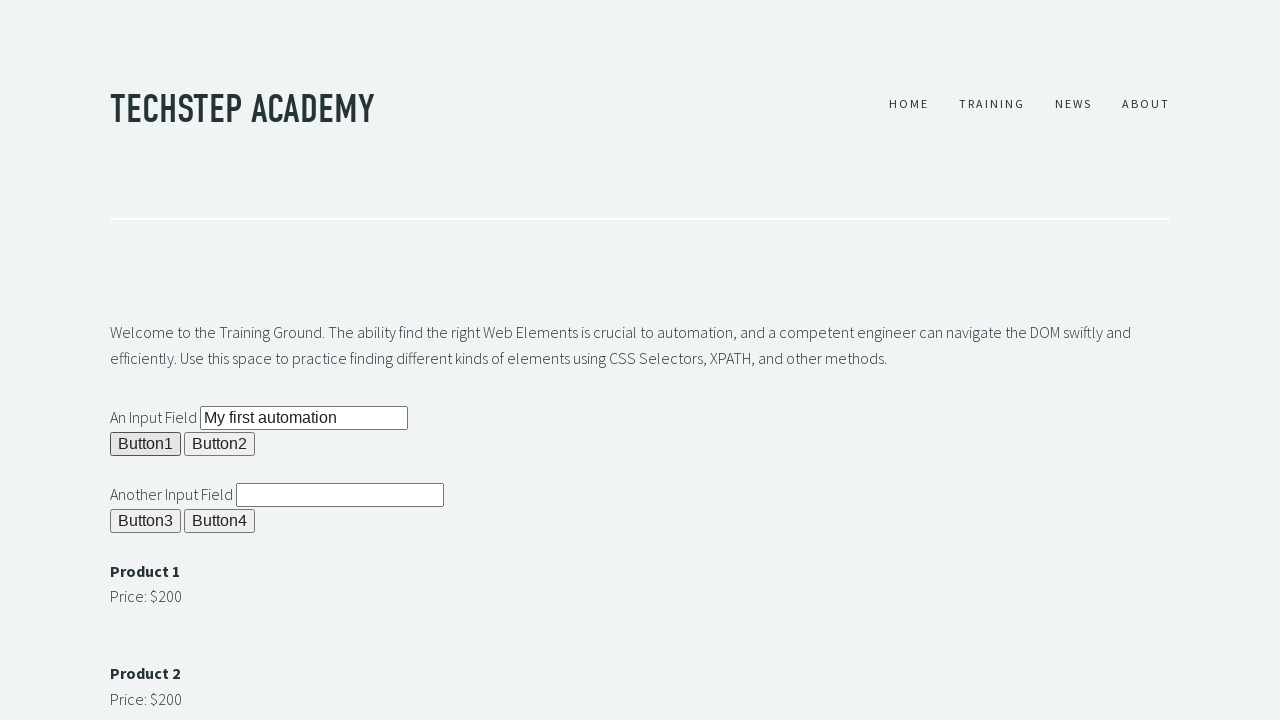

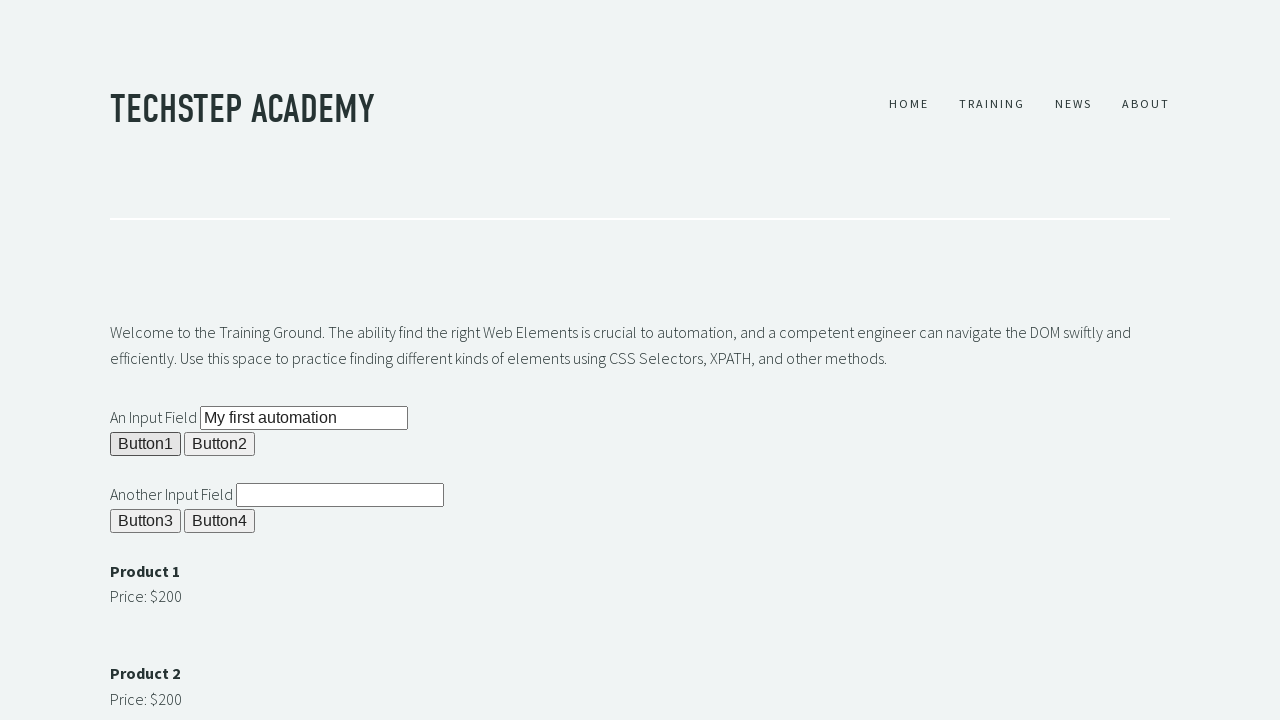